Tests email field validation by entering an invalid email without @, checking the error message appears, then entering a valid email and verifying the error disappears

Starting URL: https://osstep.github.io/action_fill

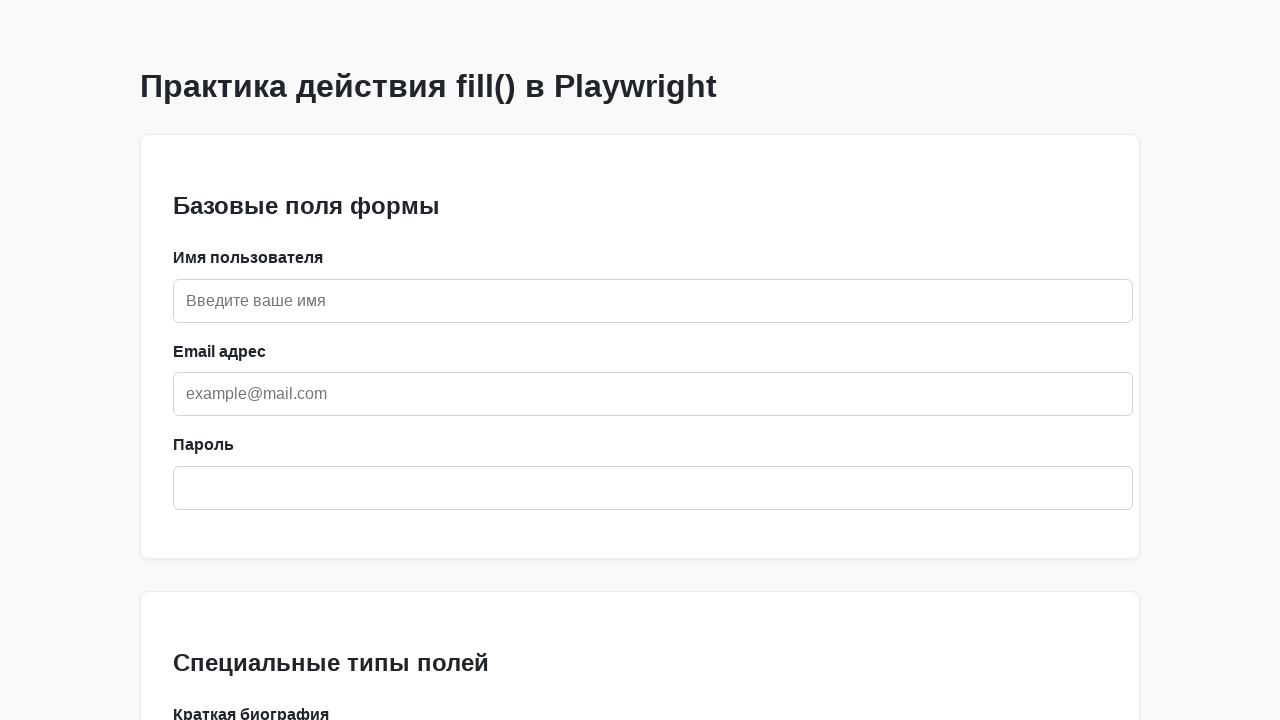

Located email field by placeholder 'example@mail.com'
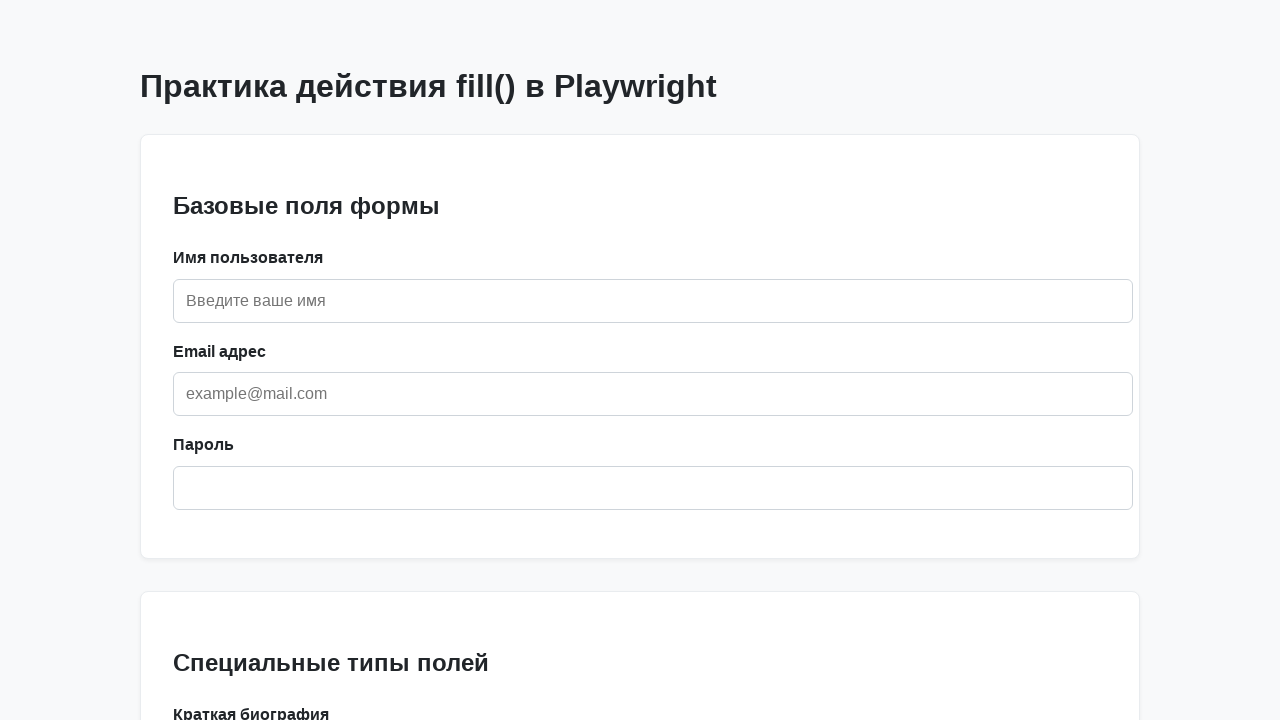

Located error message element 'Введите корректный email'
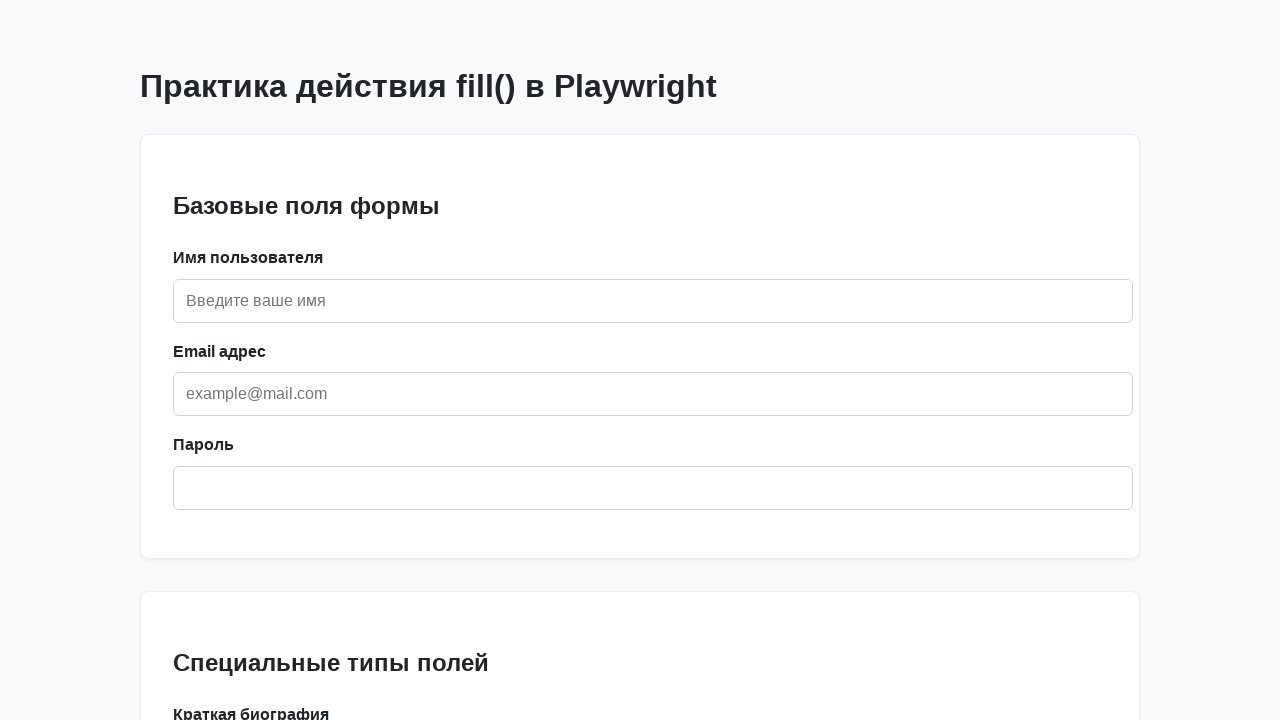

Filled email field with invalid email 'examplemail.com' (missing @) on internal:attr=[placeholder="example@mail.com"i]
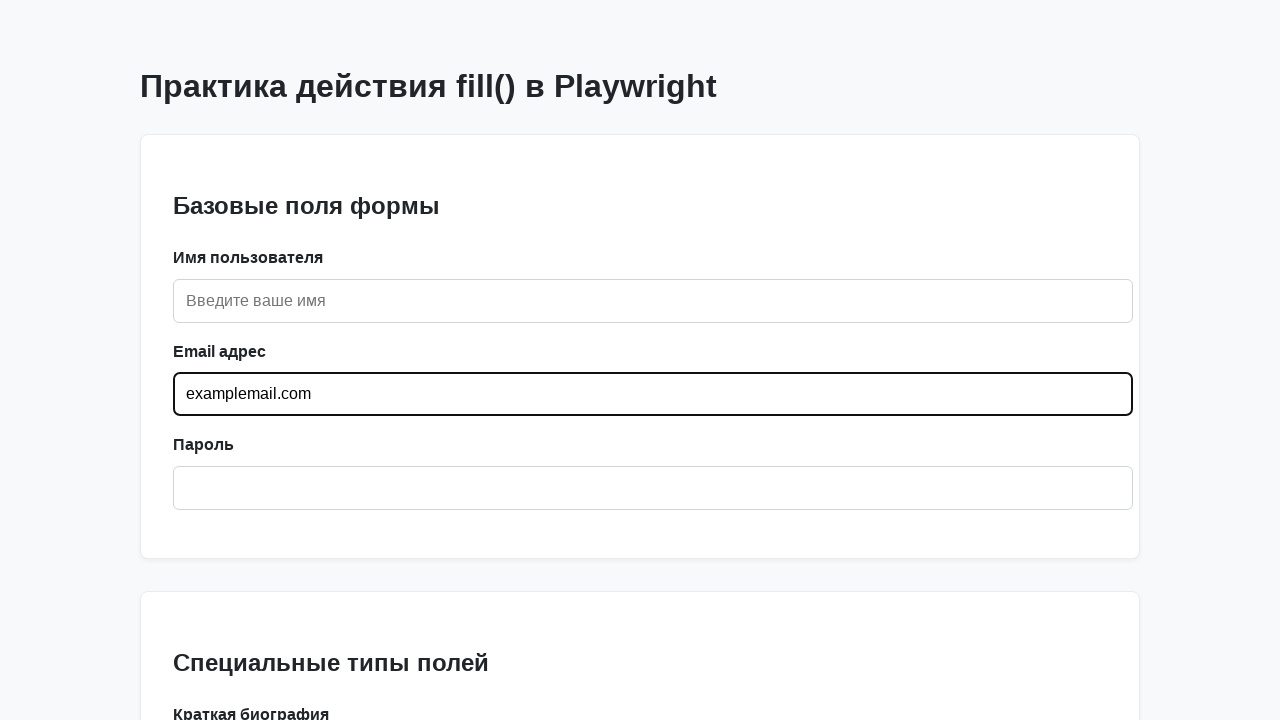

Removed focus from email field to trigger validation
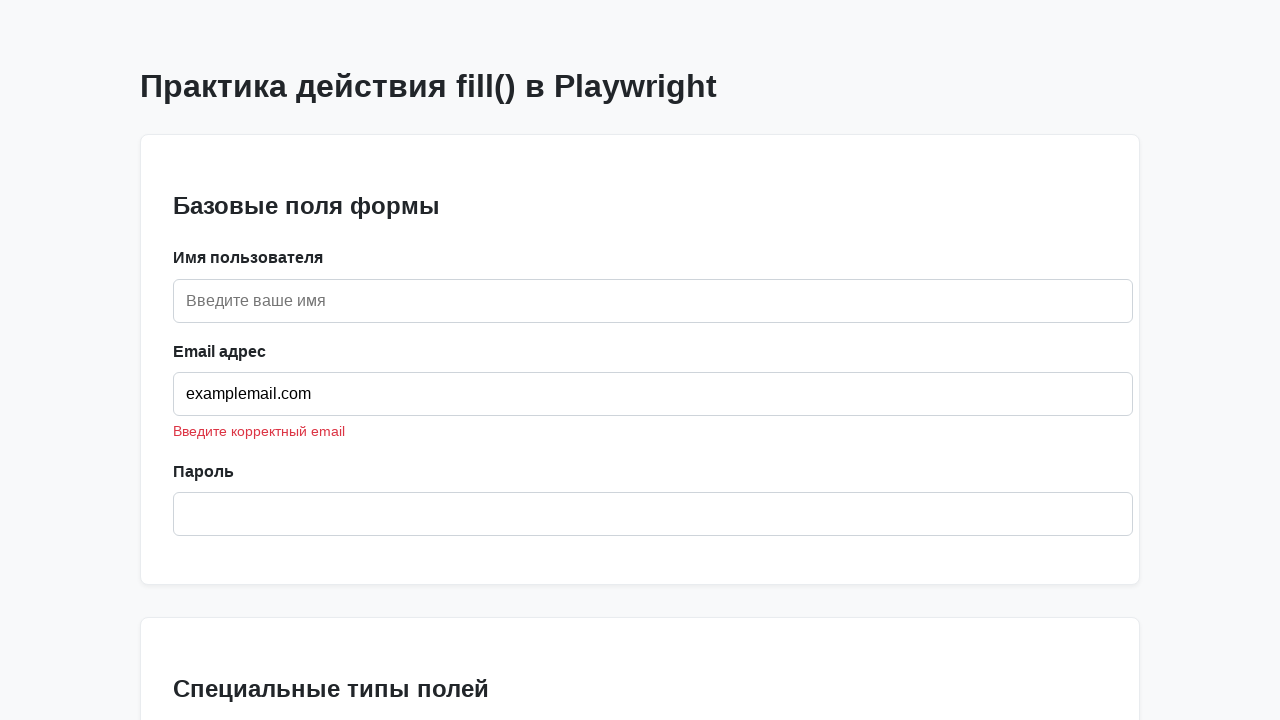

Verified error message is visible for invalid email
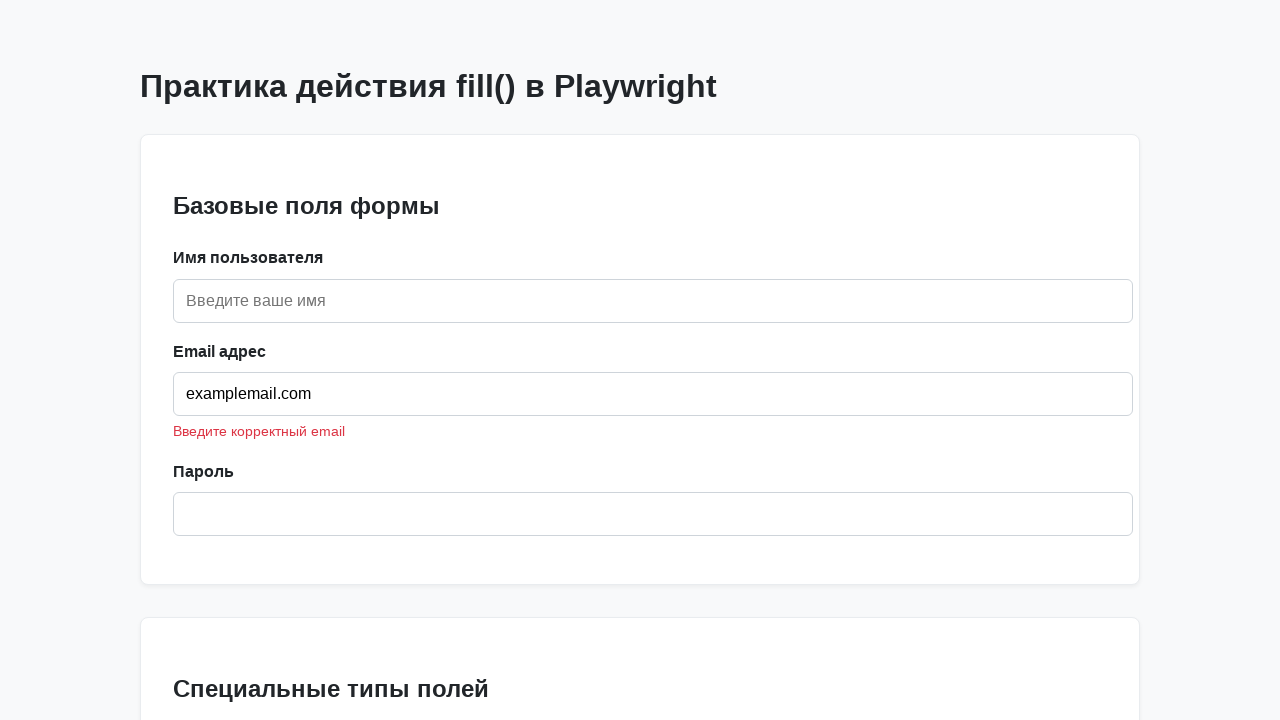

Filled email field with valid email 'irina@mail.com' on internal:attr=[placeholder="example@mail.com"i]
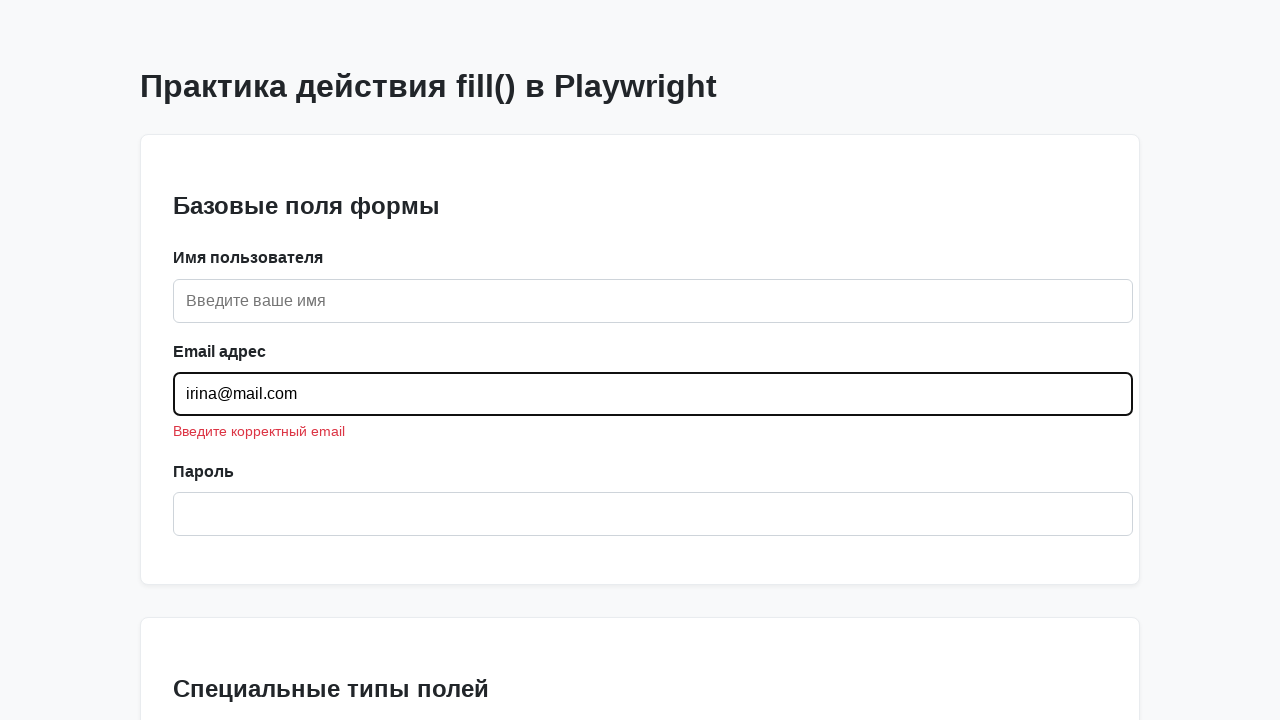

Removed focus from email field to trigger validation
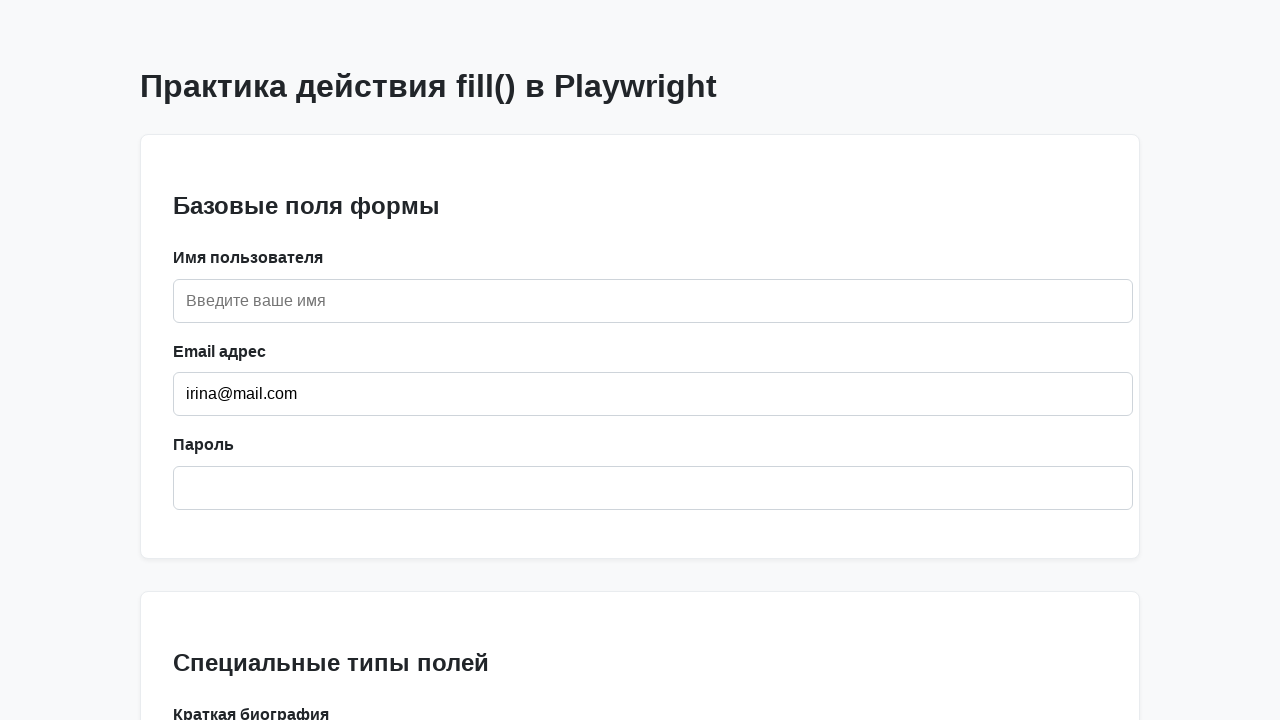

Verified error message is hidden for valid email
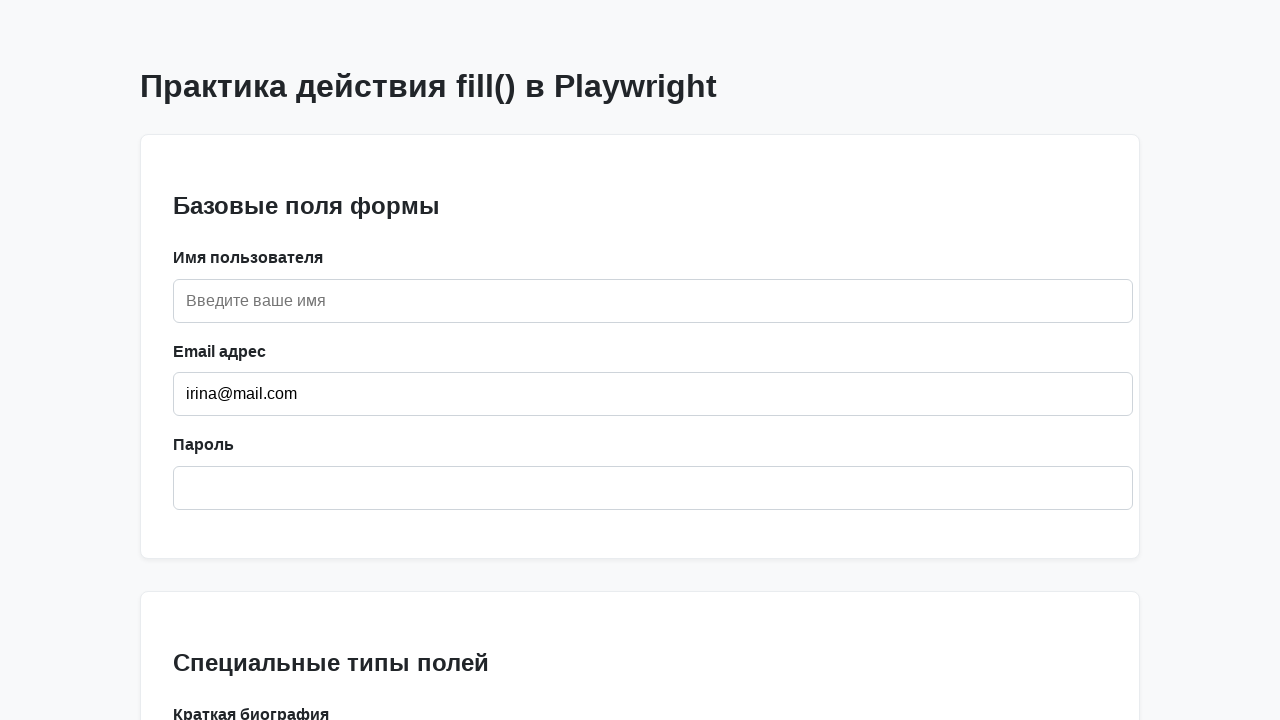

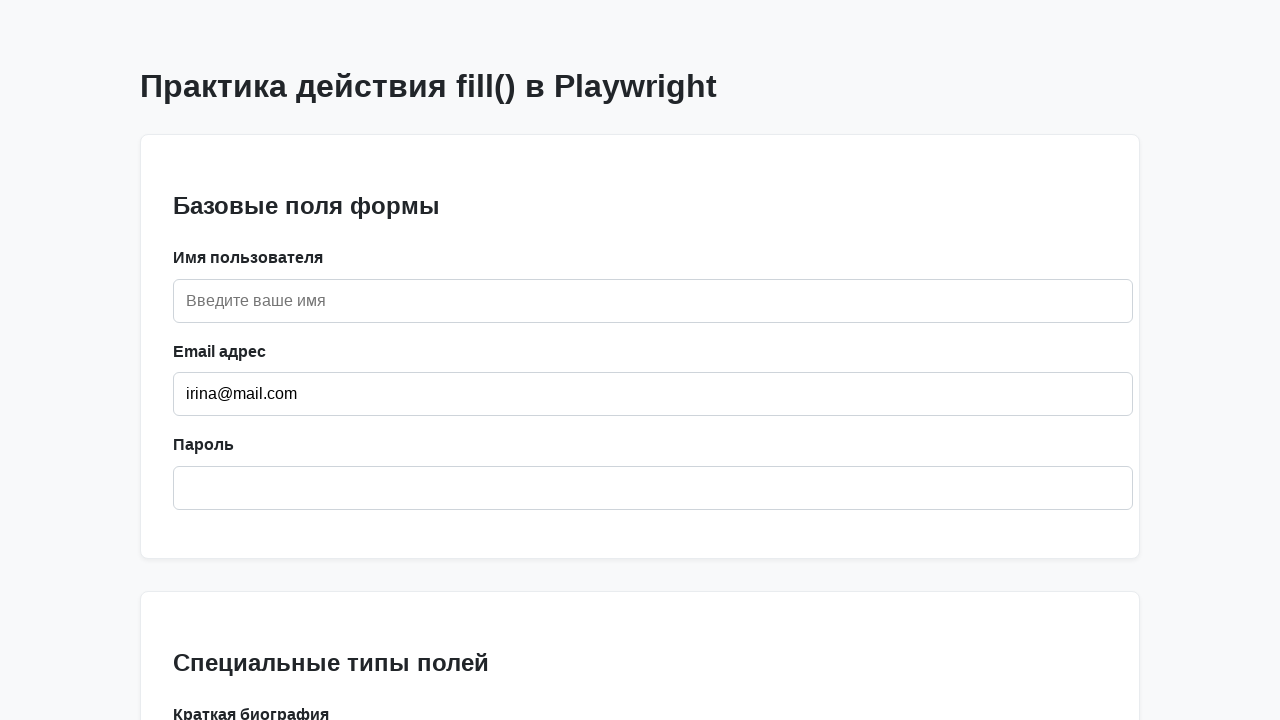